Tests e-commerce cart functionality by adding specific vegetables (Cucumber, Brocolli, Beetroot) to cart, proceeding to checkout, applying a promo code, and verifying the promo info is displayed.

Starting URL: https://rahulshettyacademy.com/seleniumPractise/

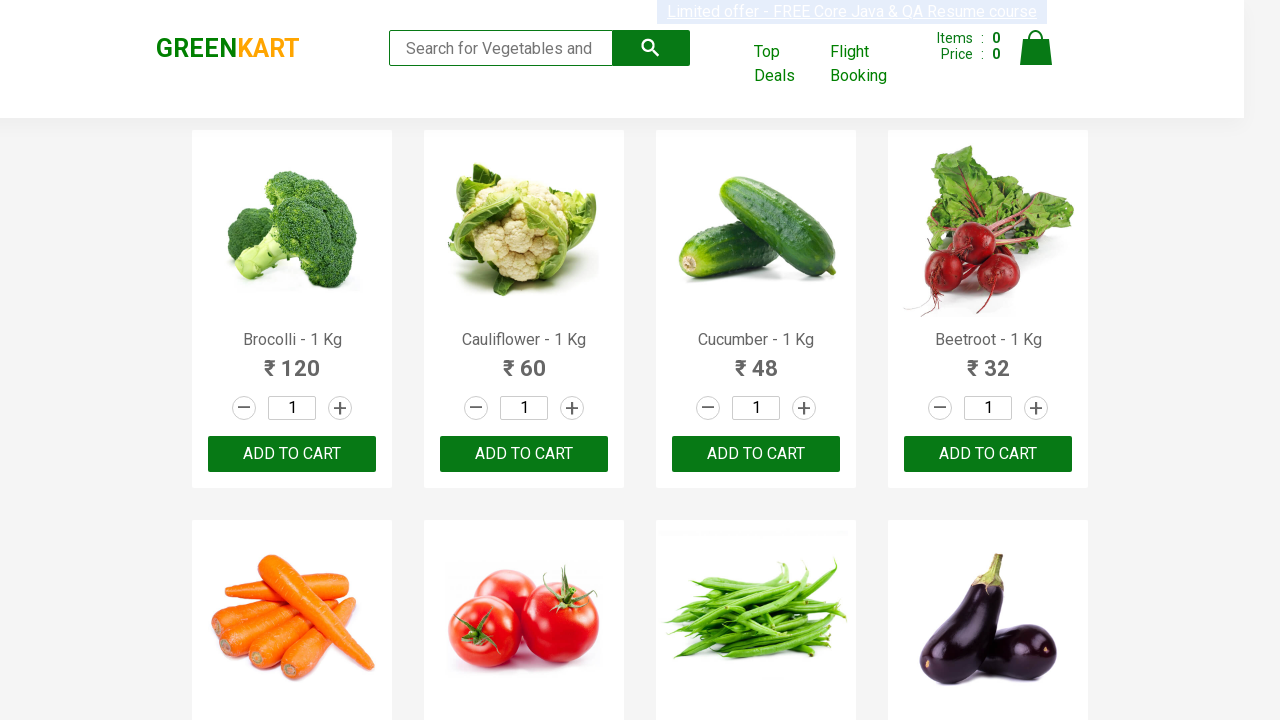

Waited for product elements to load
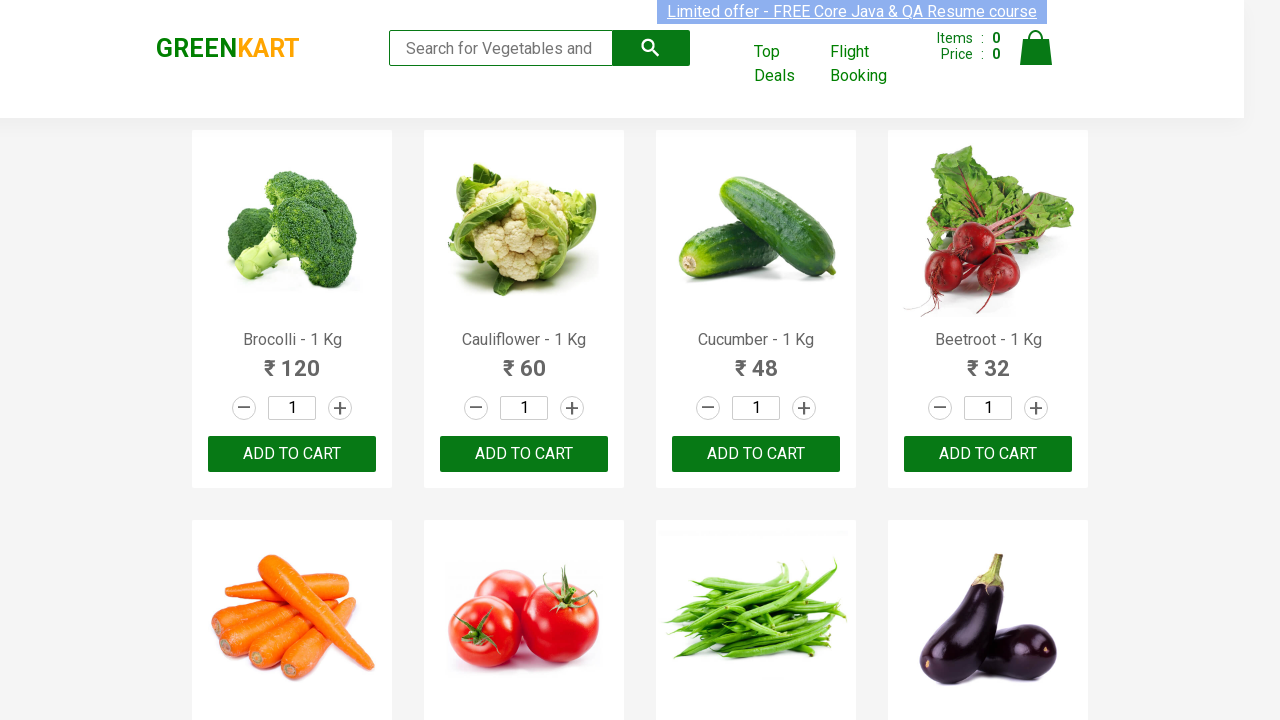

Retrieved all product elements from page
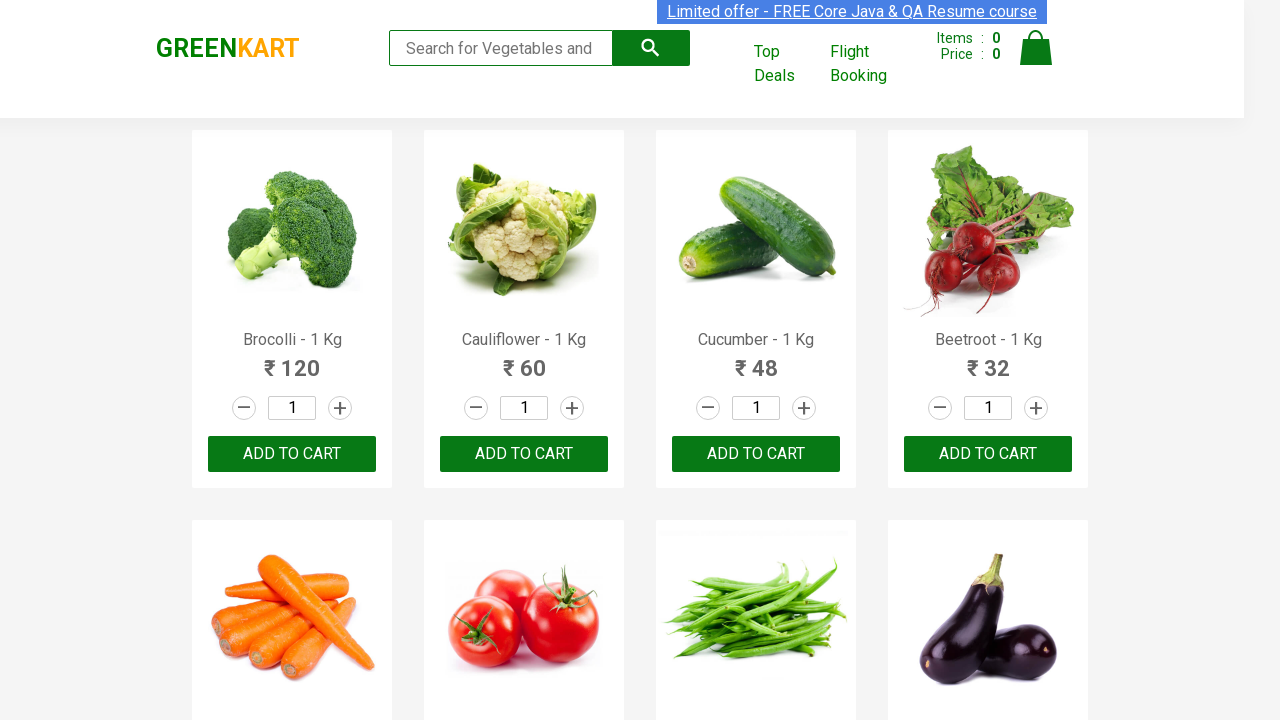

Added Brocolli to cart at (292, 454) on xpath=//div[@class='product-action']/button >> nth=0
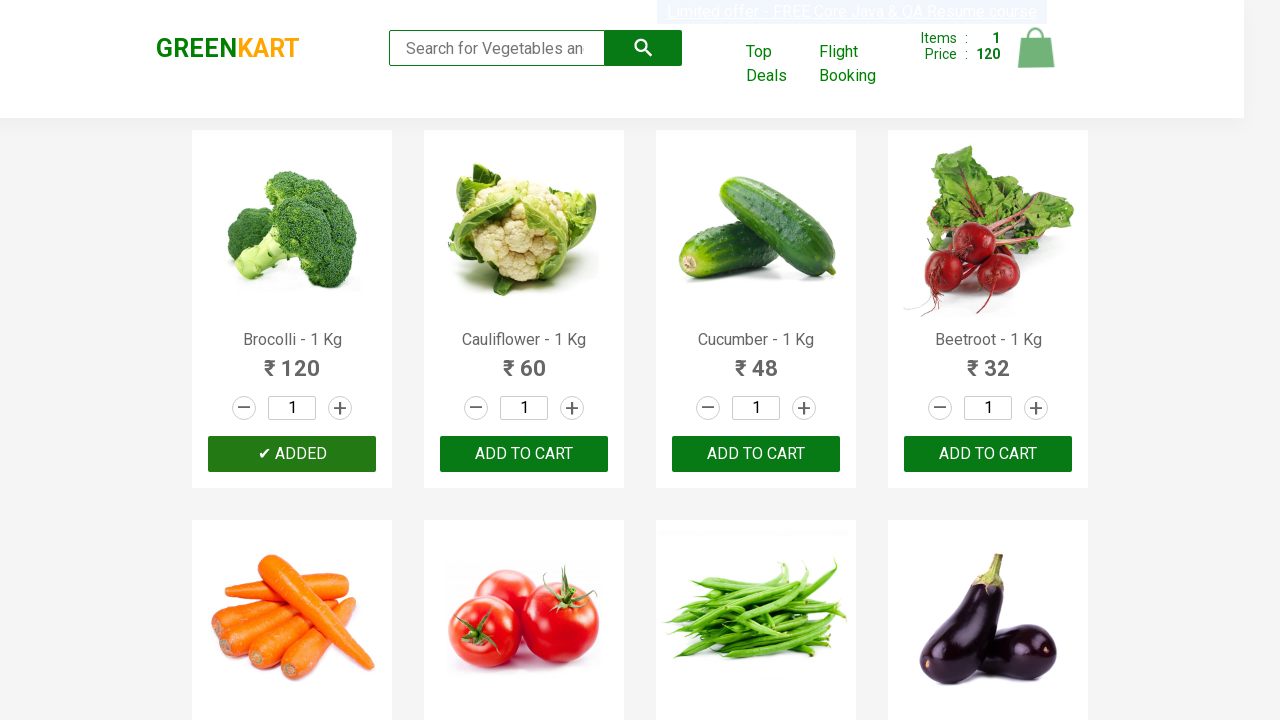

Added Cucumber to cart at (756, 454) on xpath=//div[@class='product-action']/button >> nth=2
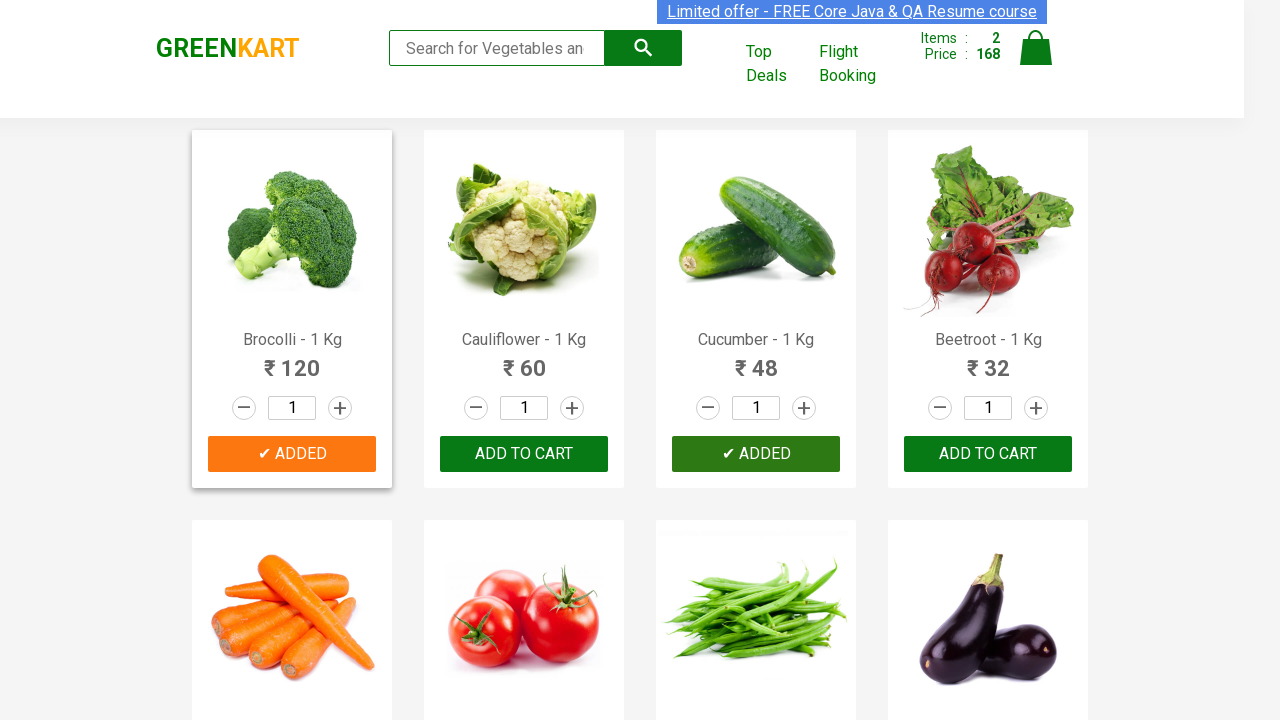

Added Beetroot to cart at (988, 454) on xpath=//div[@class='product-action']/button >> nth=3
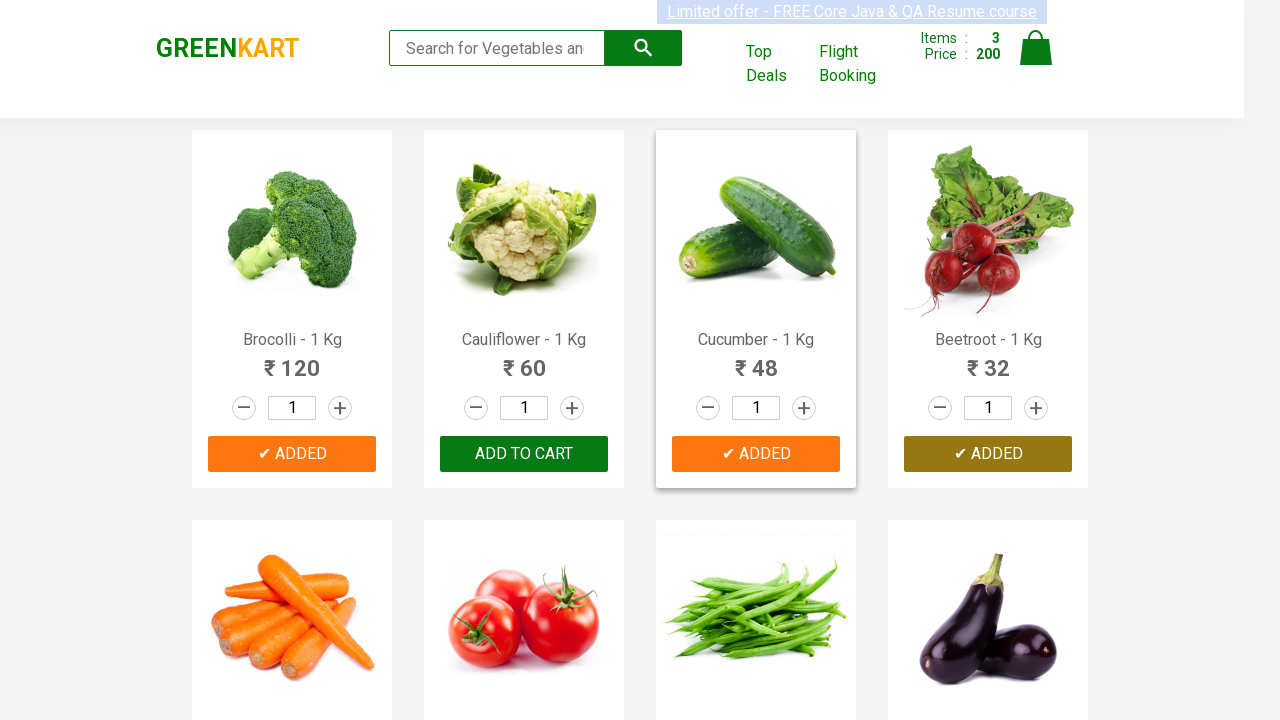

Clicked cart icon to view cart at (1036, 48) on img[alt='Cart']
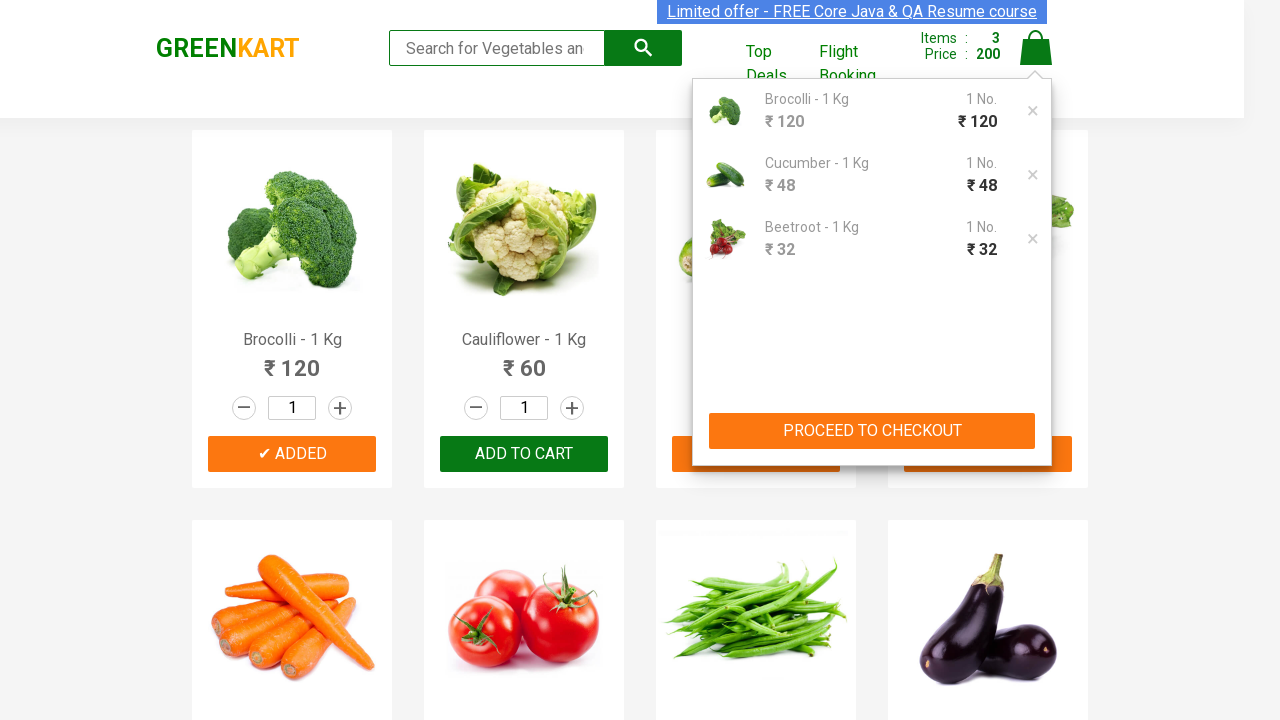

Clicked PROCEED TO CHECKOUT button at (872, 431) on xpath=//button[contains(text(),'PROCEED TO CHECKOUT')]
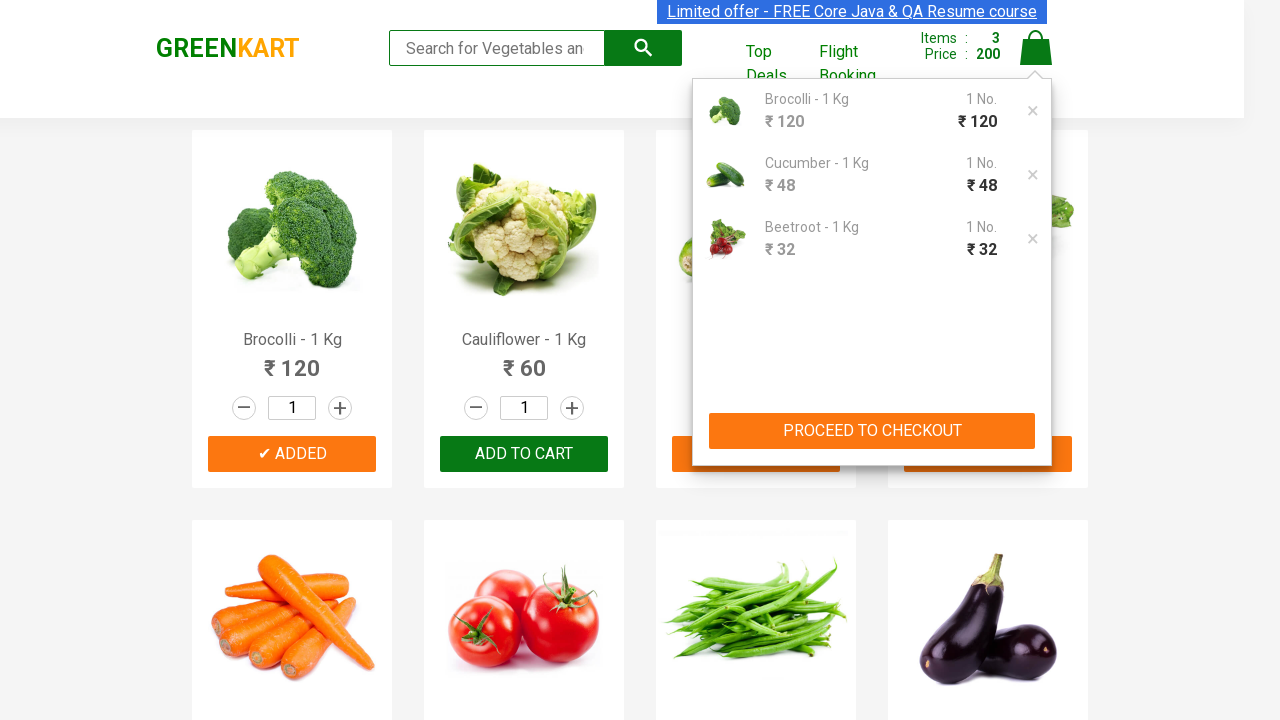

Promo code input field loaded
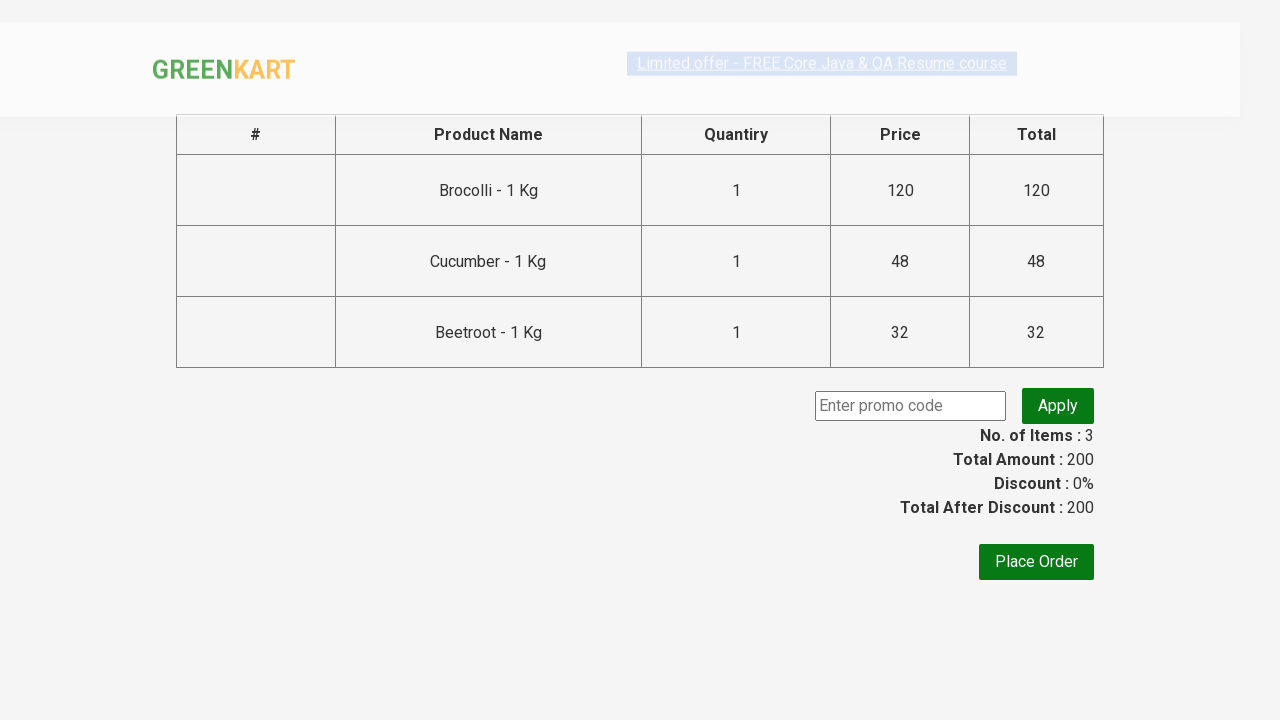

Entered promo code 'rahulshettyacademy' on input.promoCode
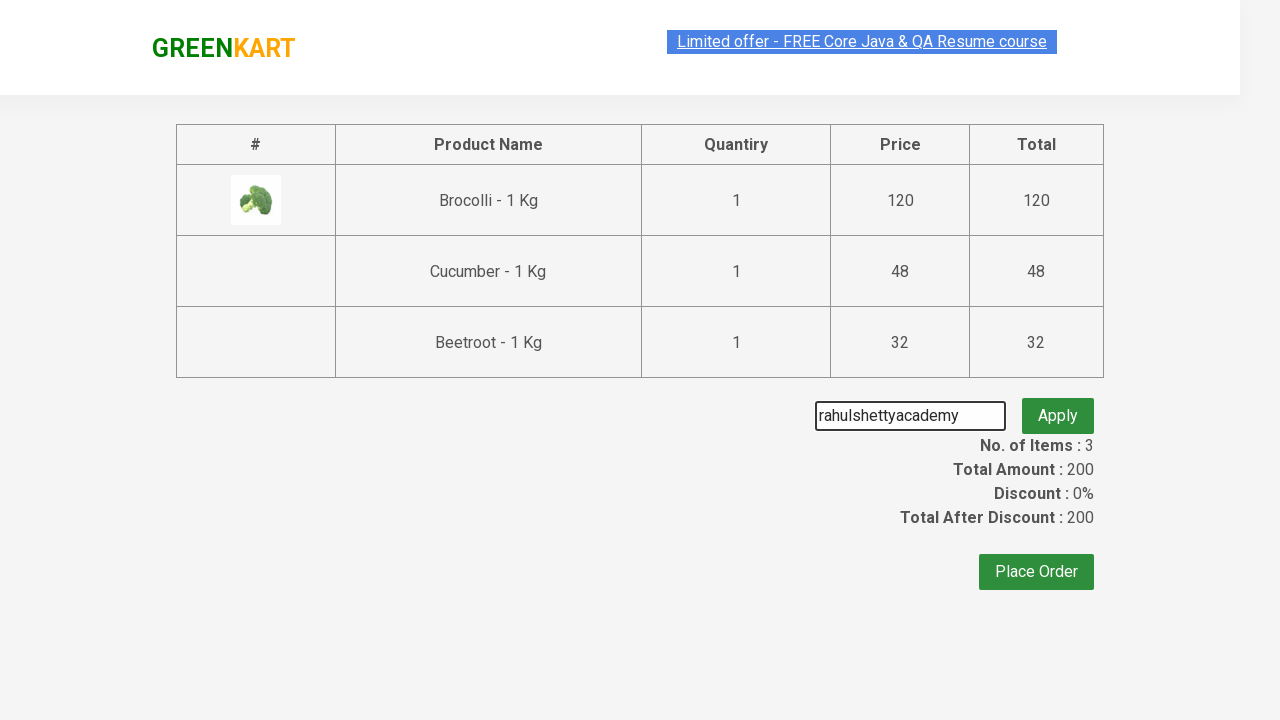

Clicked Apply promo button at (1058, 406) on button.promoBtn
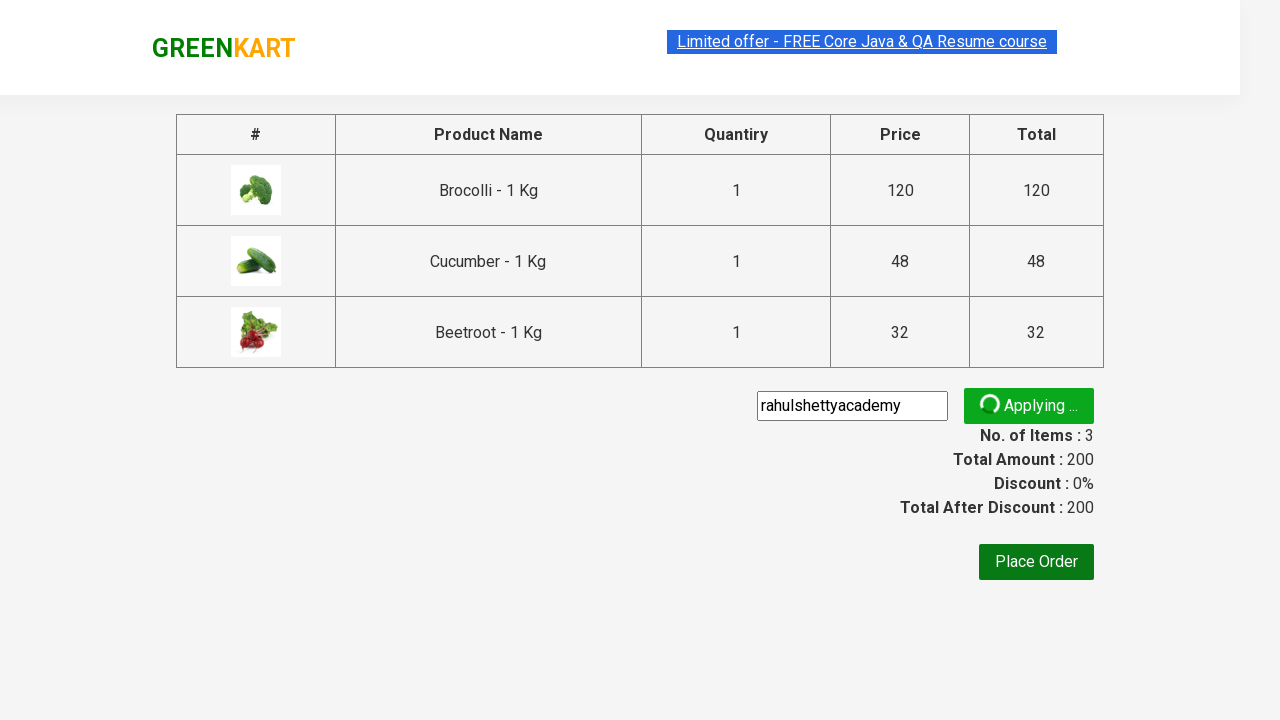

Promo code successfully applied and promo info displayed
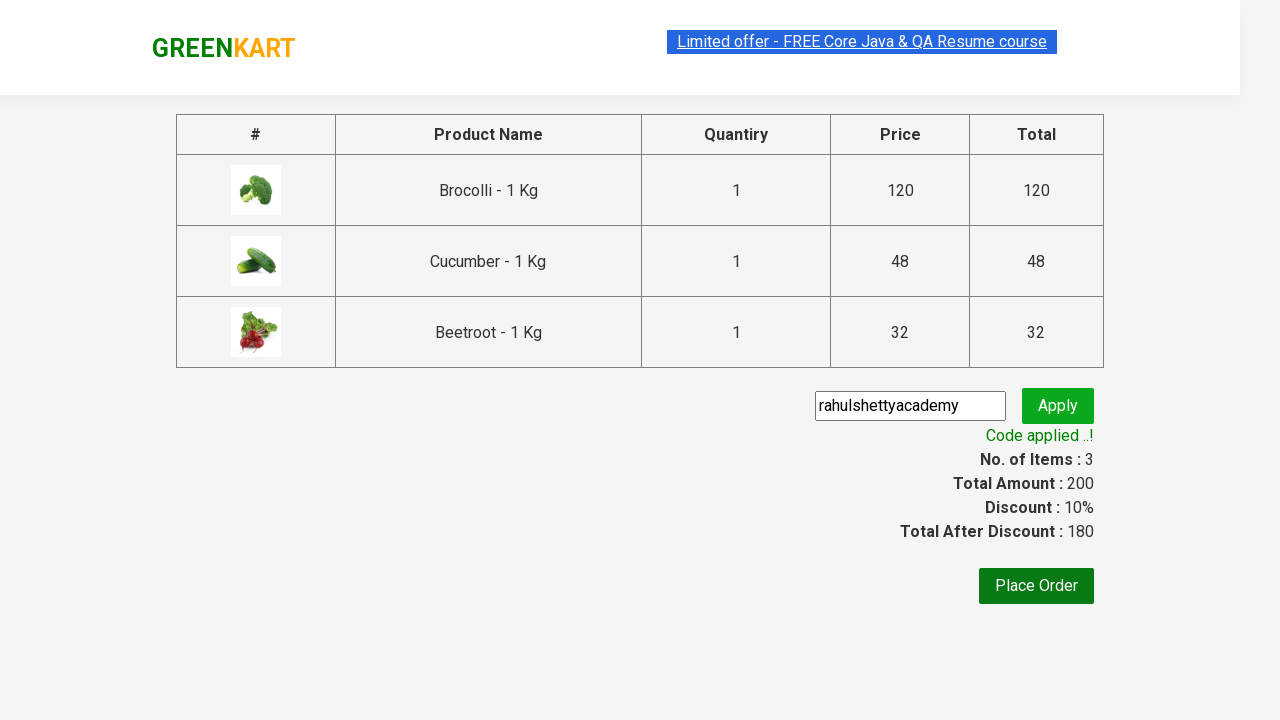

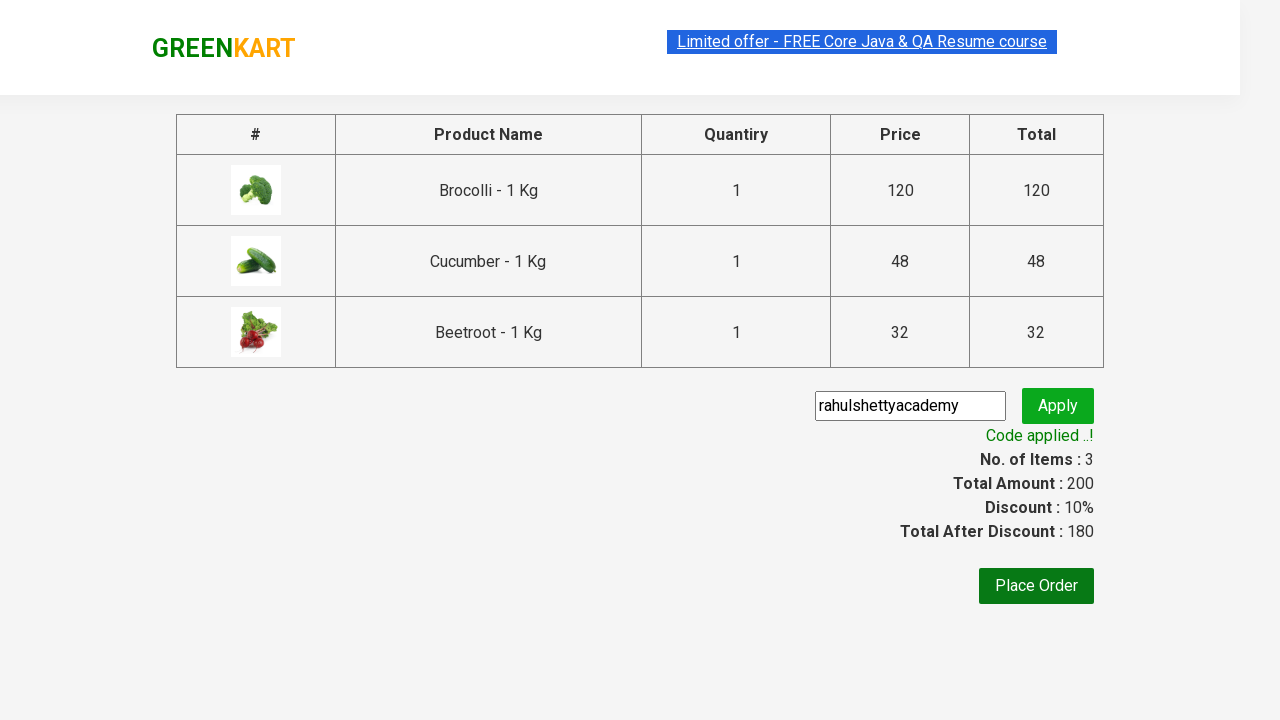